Tests hover functionality by hovering over each of the three user avatars individually and verifying that only the hovered user's name is visible

Starting URL: https://the-internet.herokuapp.com/hovers

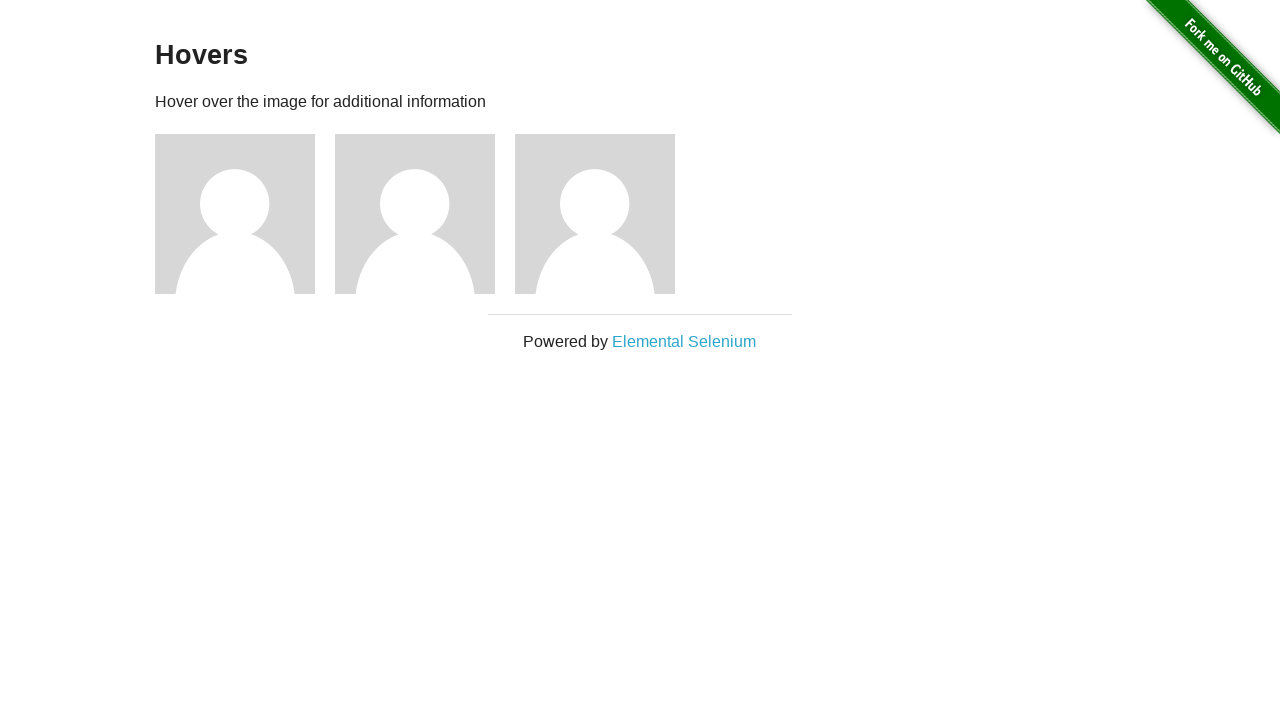

Waited for page header 'Hovers' to load
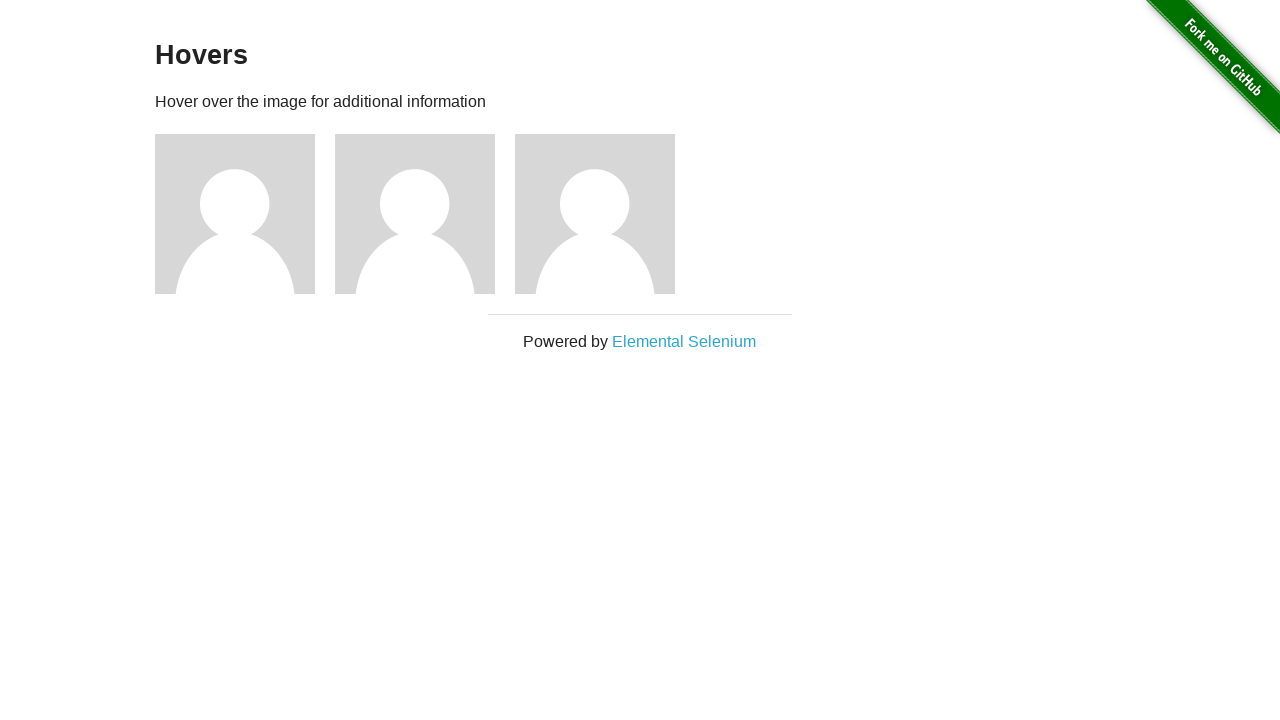

Verified that user1 name is initially hidden
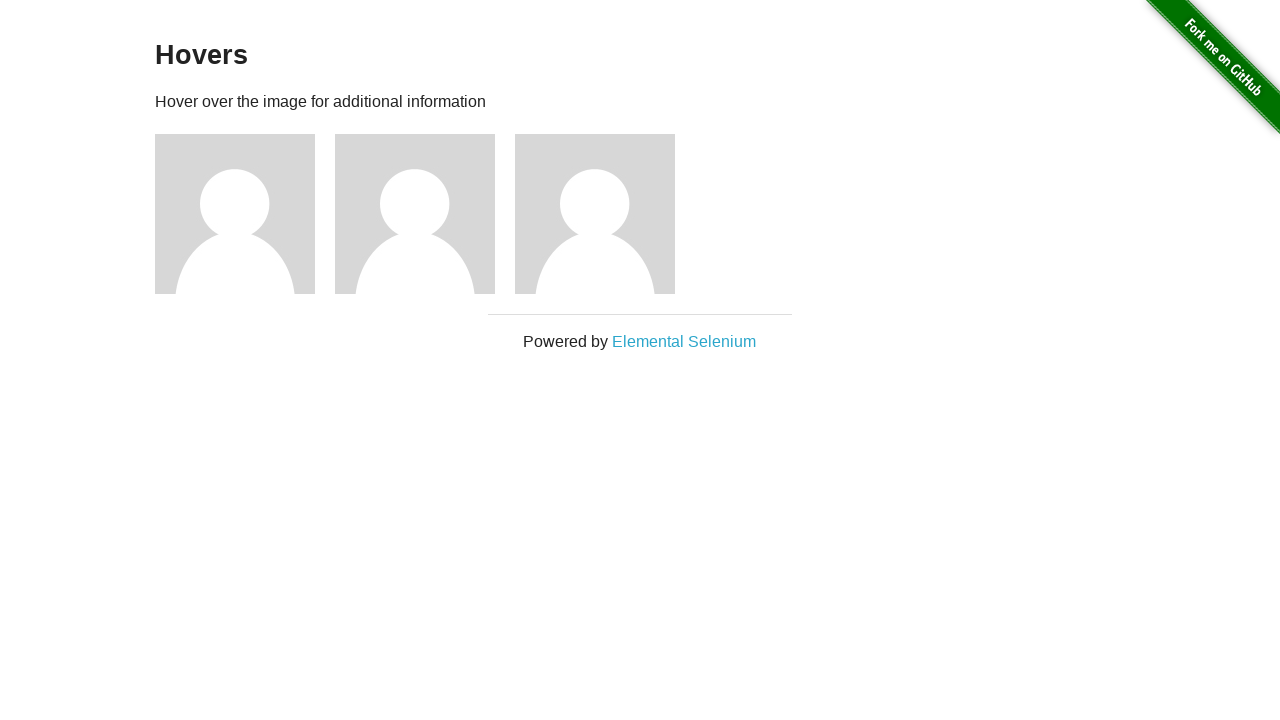

Hovered over first user avatar at (245, 214) on .figure >> nth=0
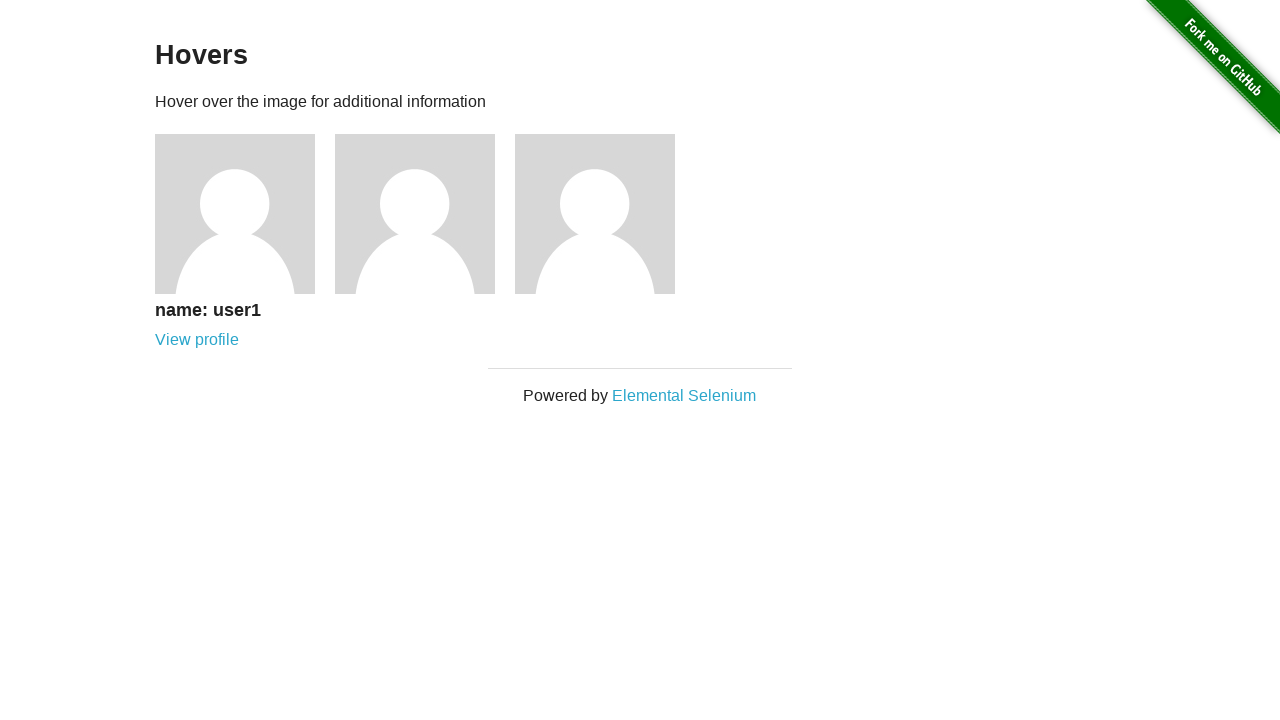

Verified that user1 name is visible after hovering
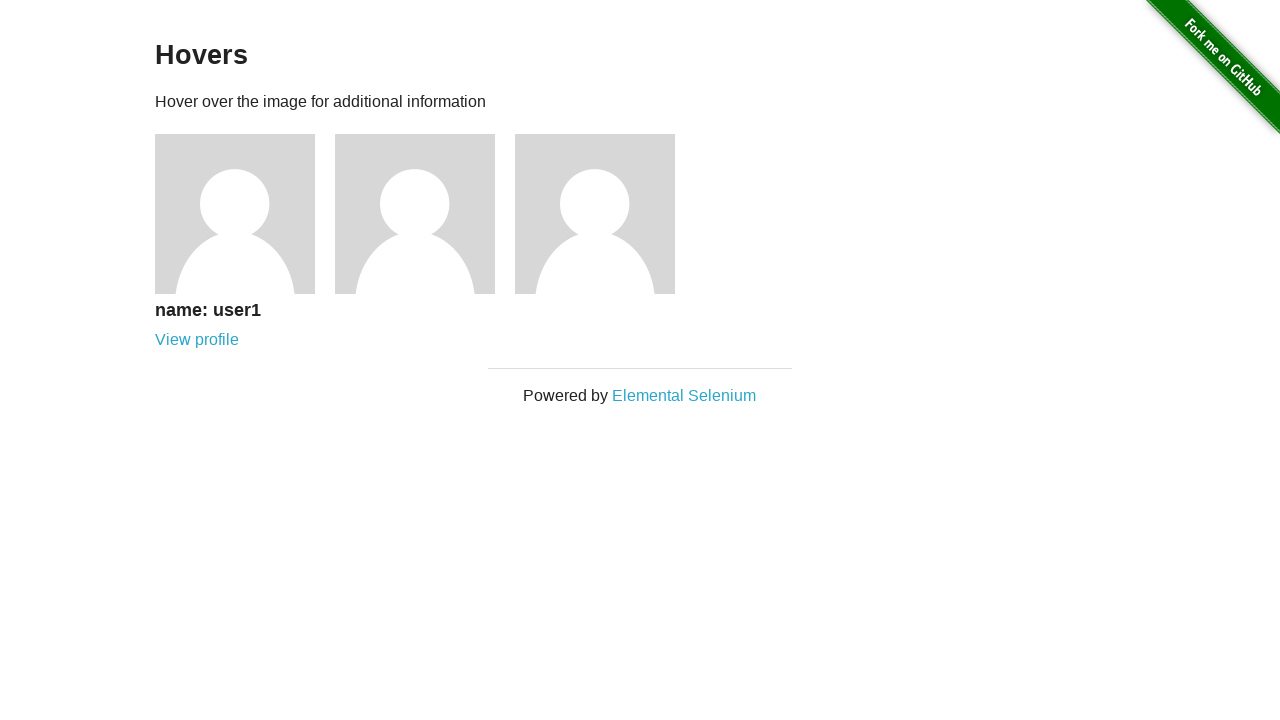

Hovered over second user avatar at (425, 214) on xpath=//div[2][contains(@class, 'figure')]
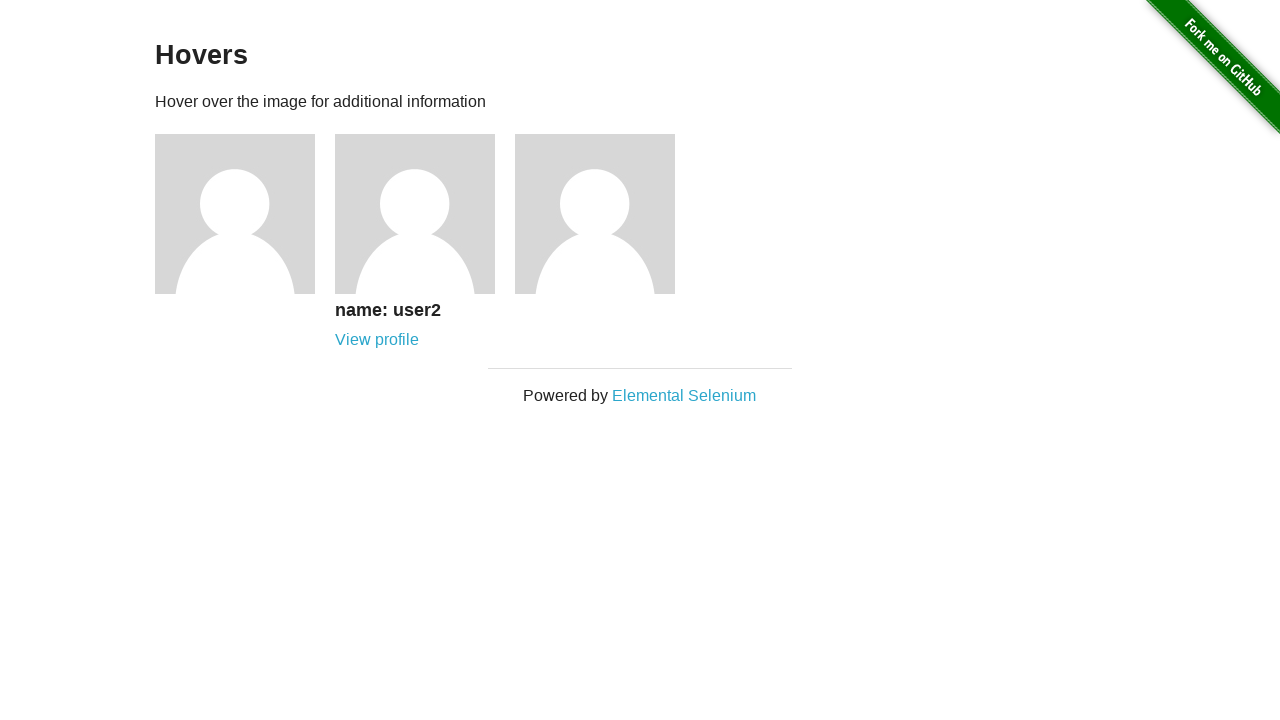

Verified that user1 name is no longer visible
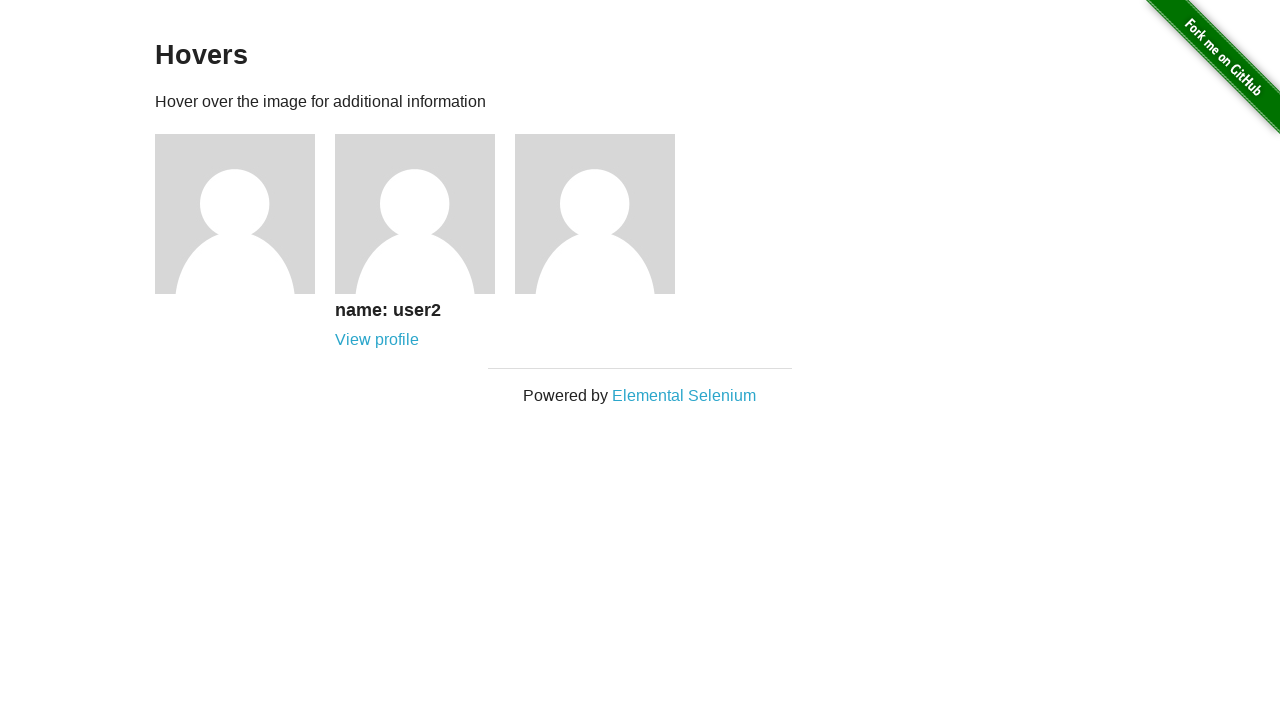

Verified that user2 name is visible after hovering
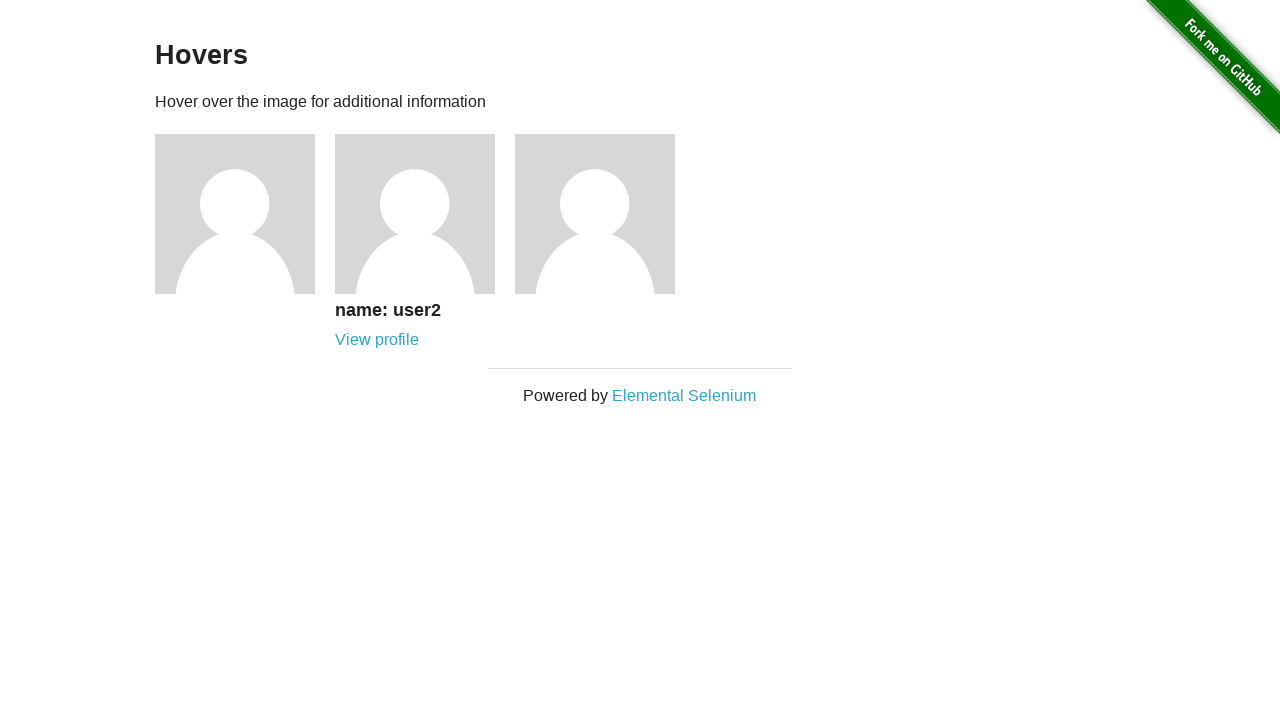

Hovered over third user avatar at (605, 214) on xpath=//div[3][contains(@class, 'figure')]
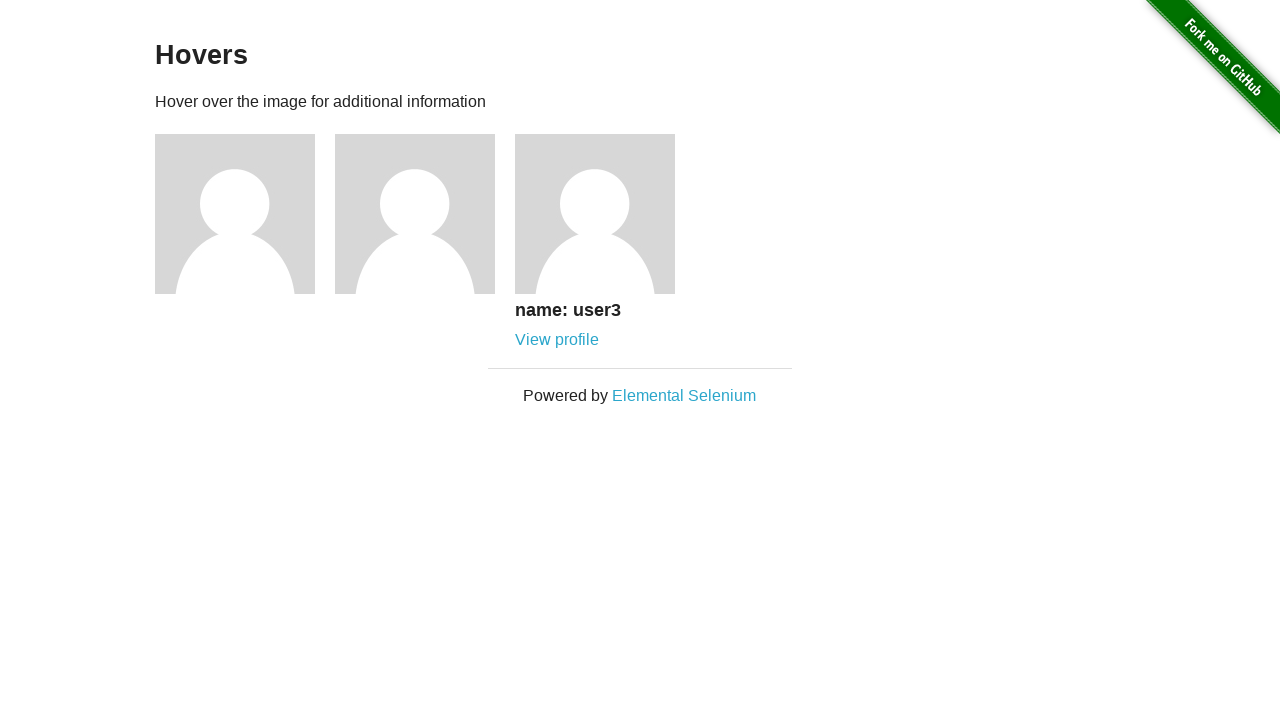

Verified that user1 name is not visible
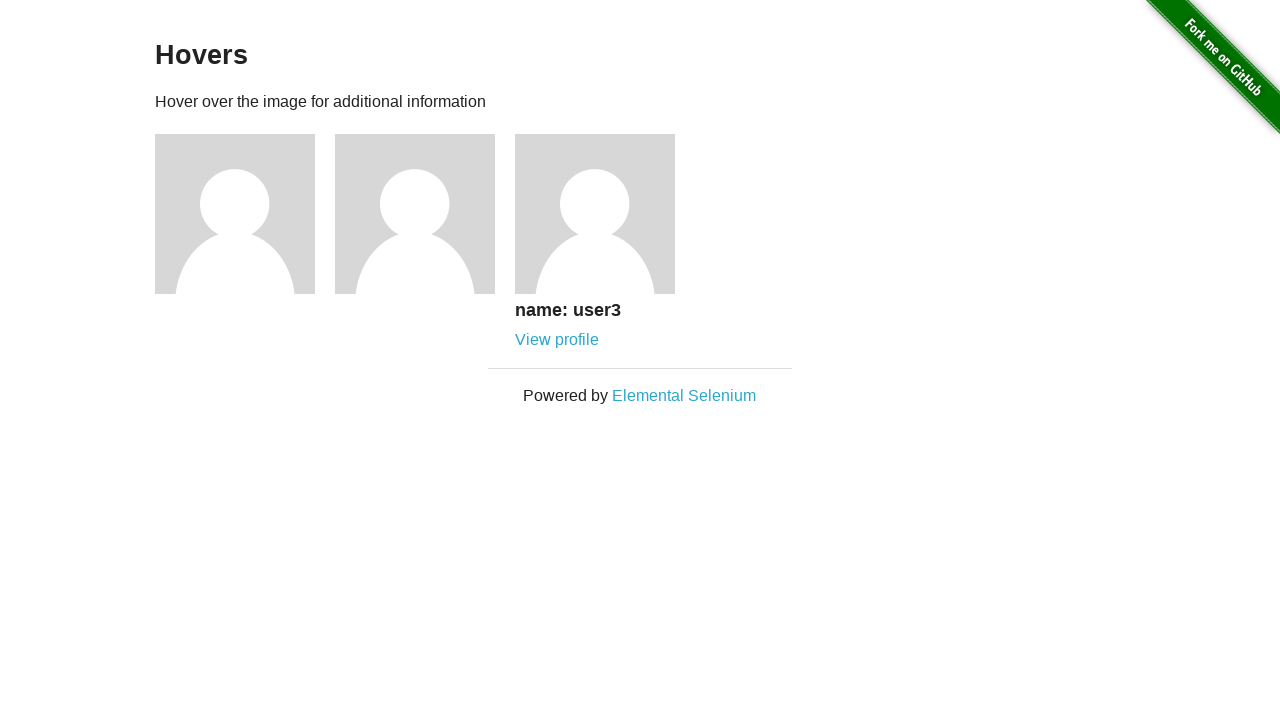

Verified that user2 name is not visible
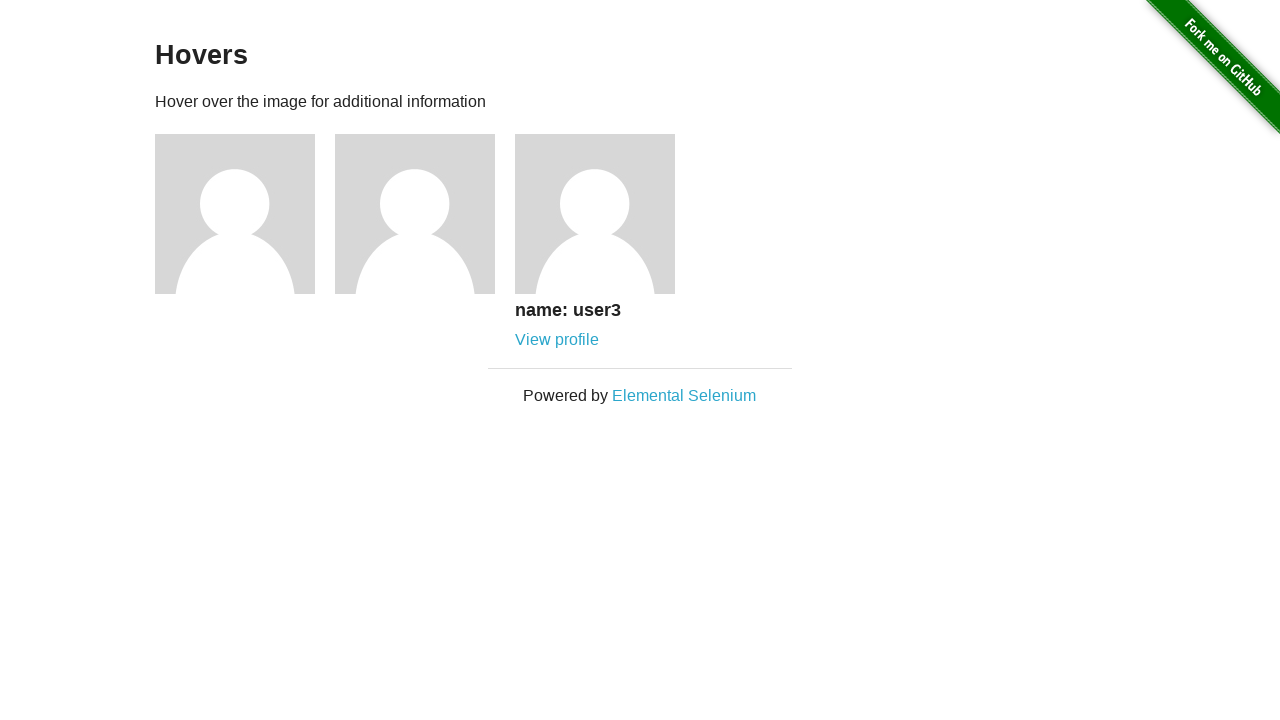

Verified that user3 name is visible after hovering
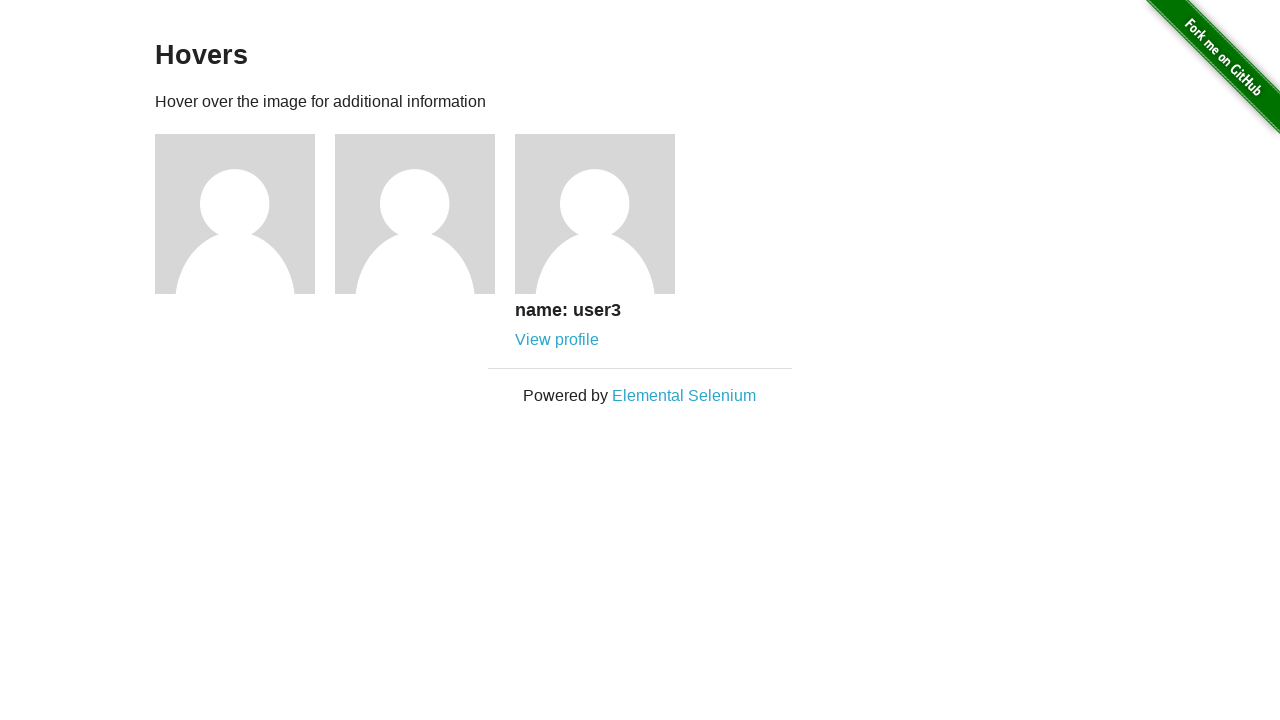

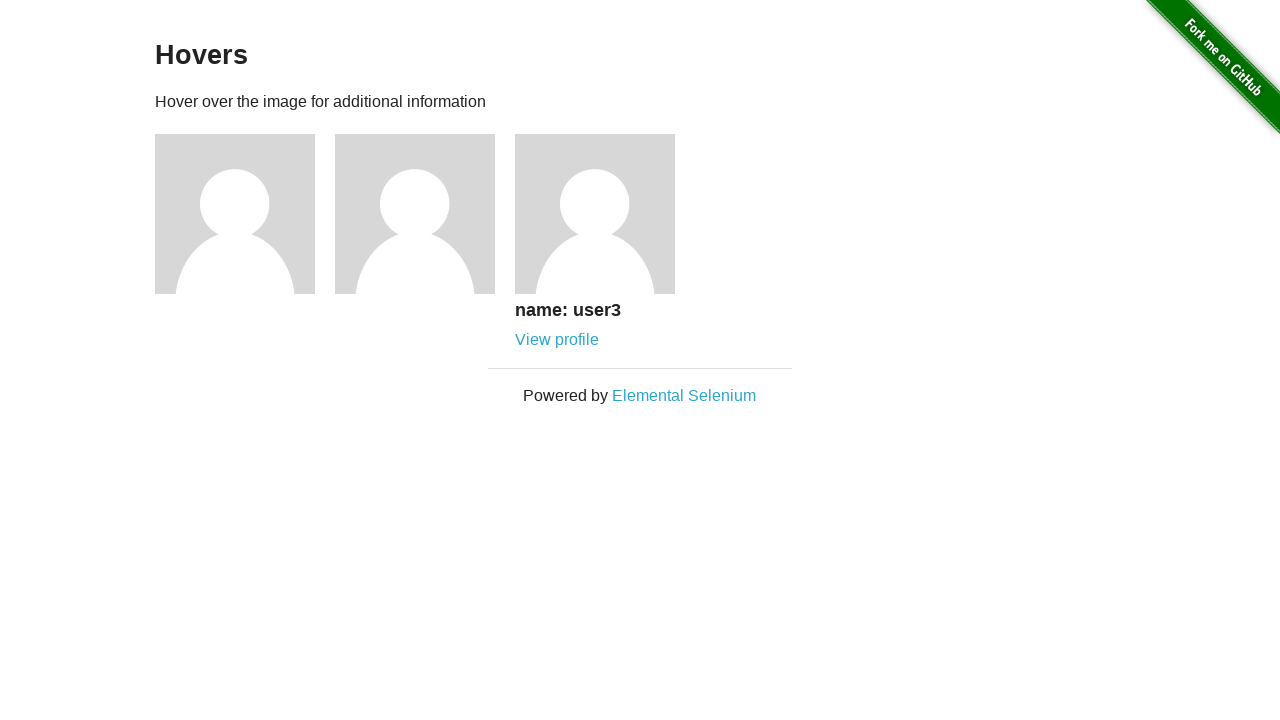